Tests a wait scenario by clicking a verify button and checking that a successful verification message appears

Starting URL: http://suninjuly.github.io/wait1.html

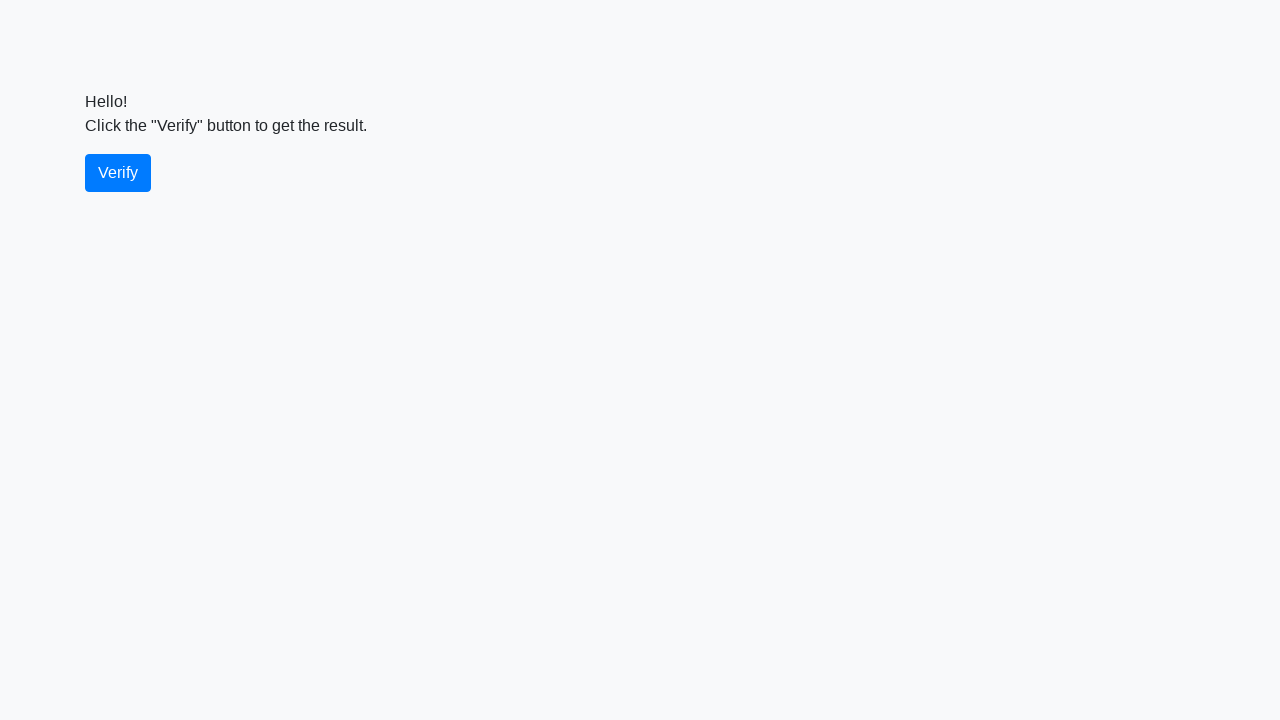

Waited 1000ms for page to load
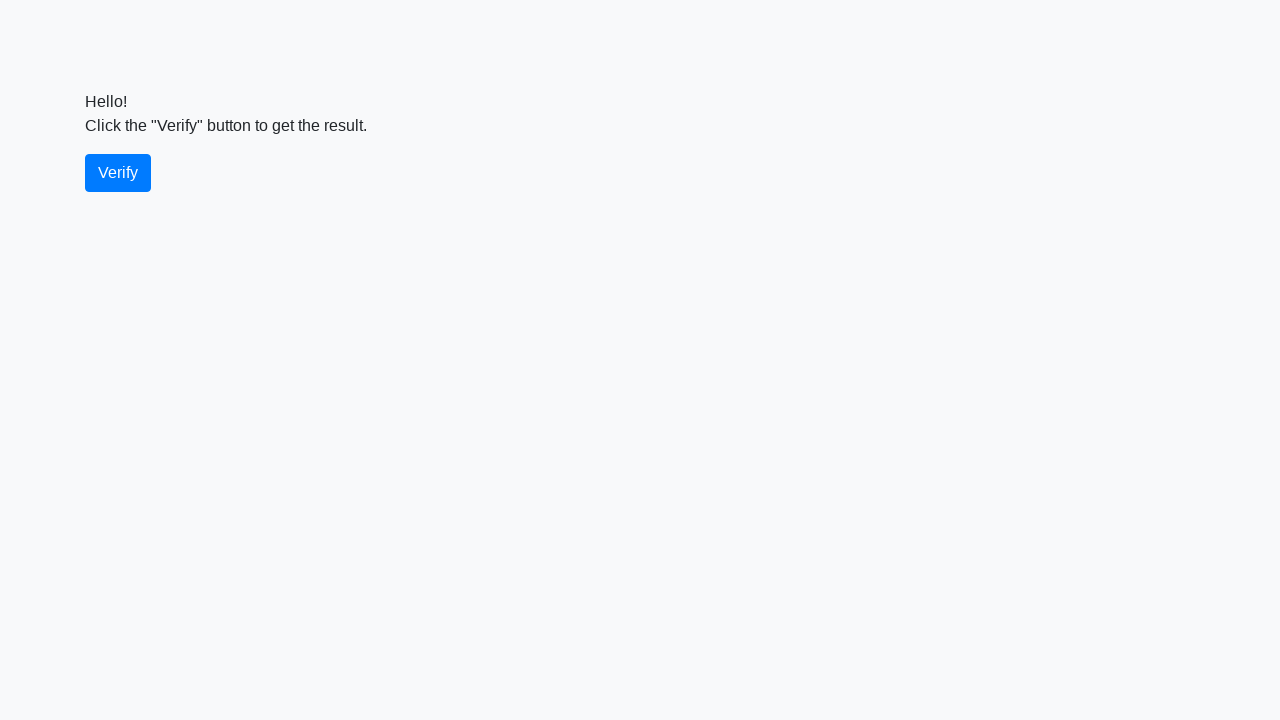

Clicked the verify button at (118, 173) on #verify
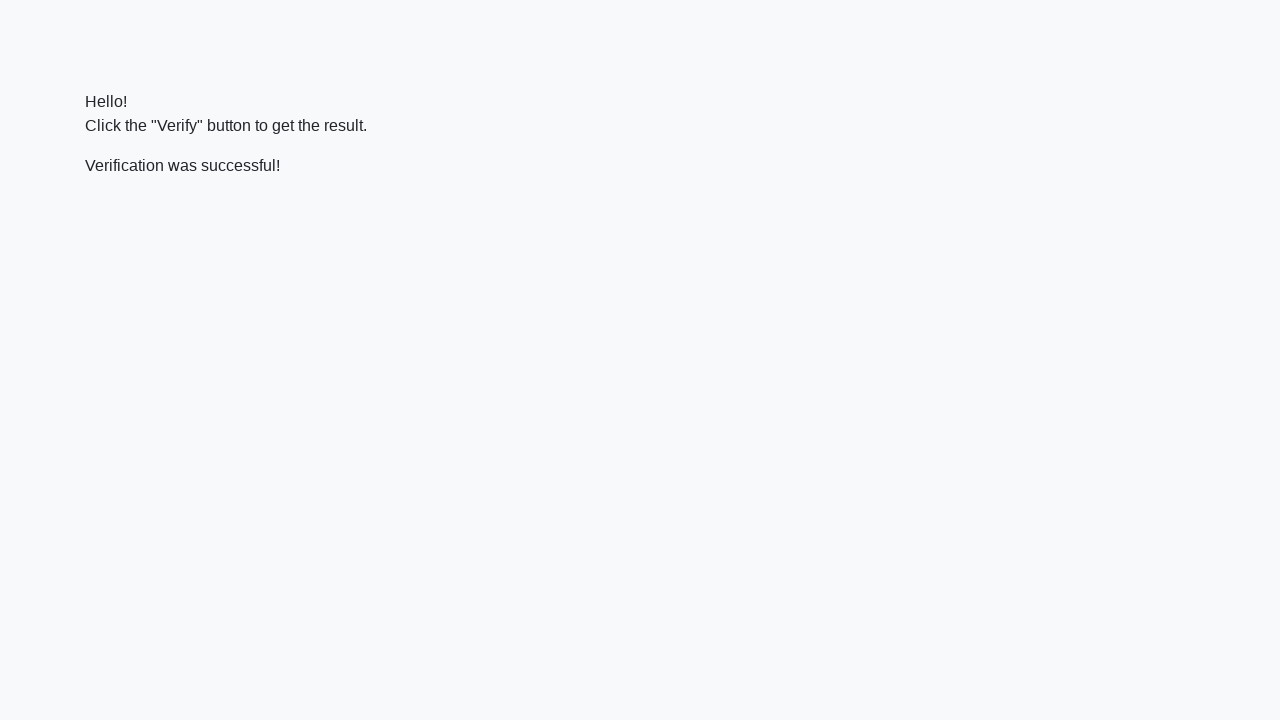

Located the verify message element
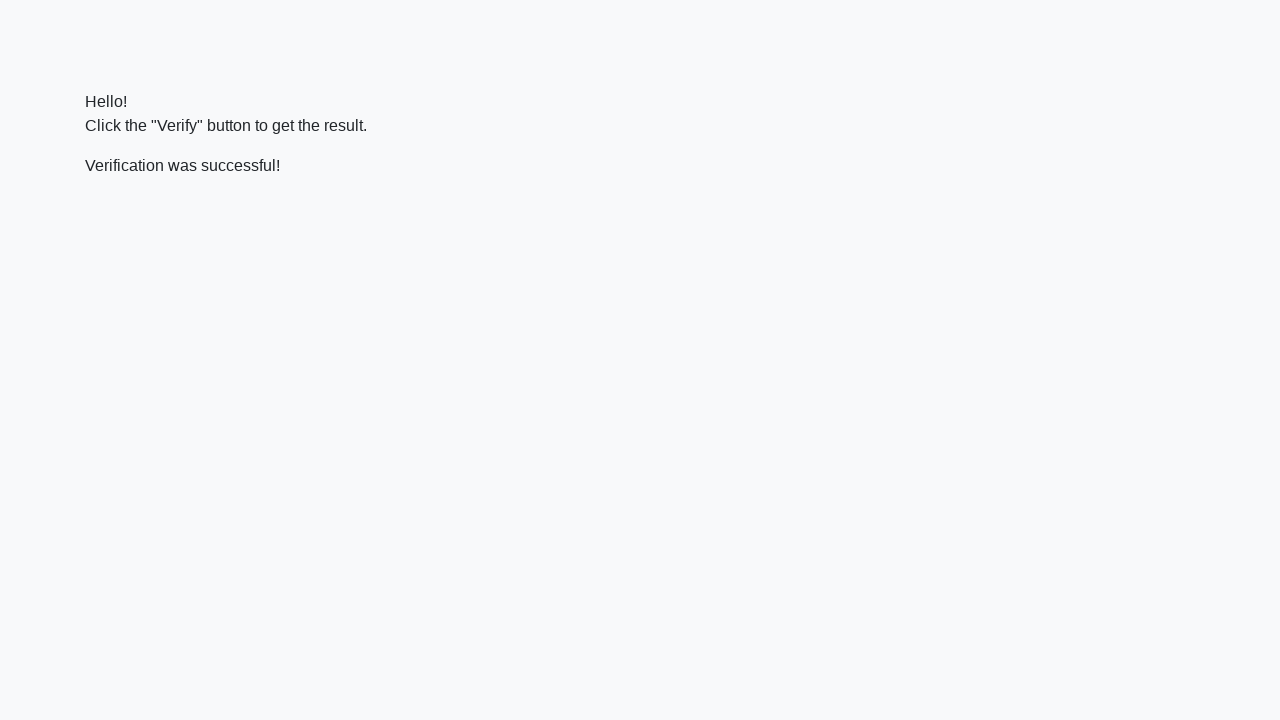

Verify message appeared on page
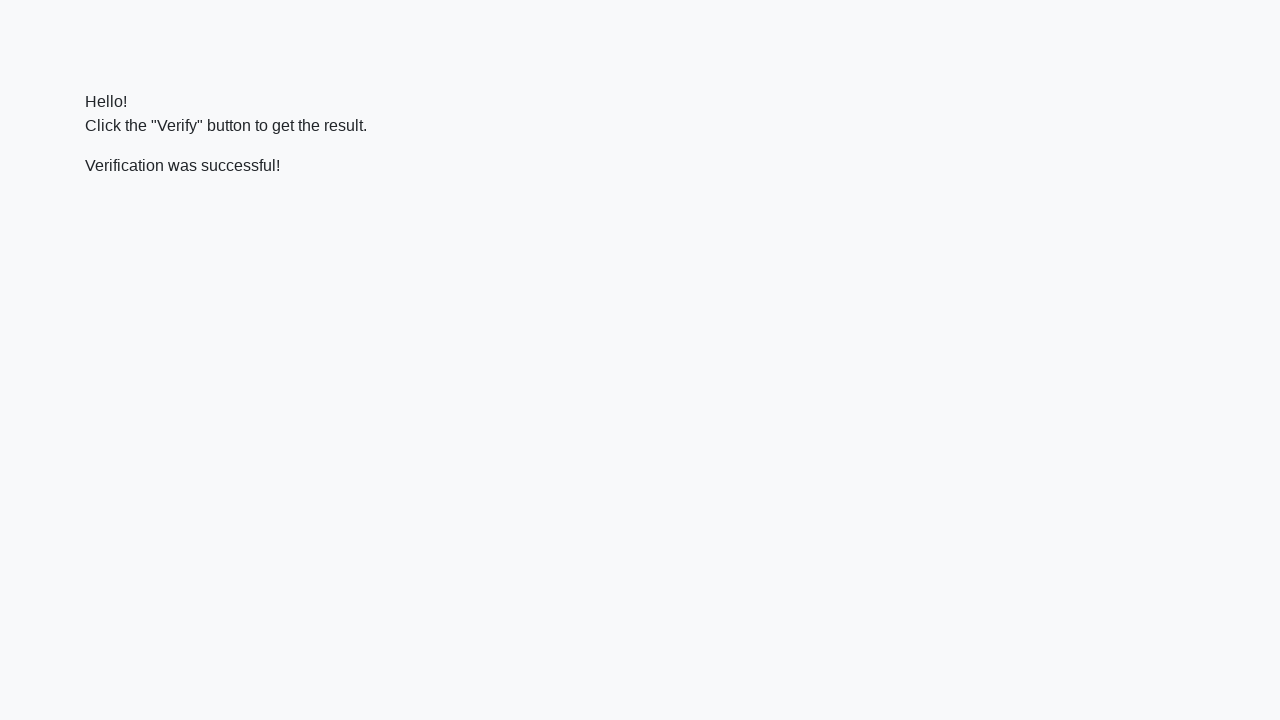

Verified that message contains 'successful'
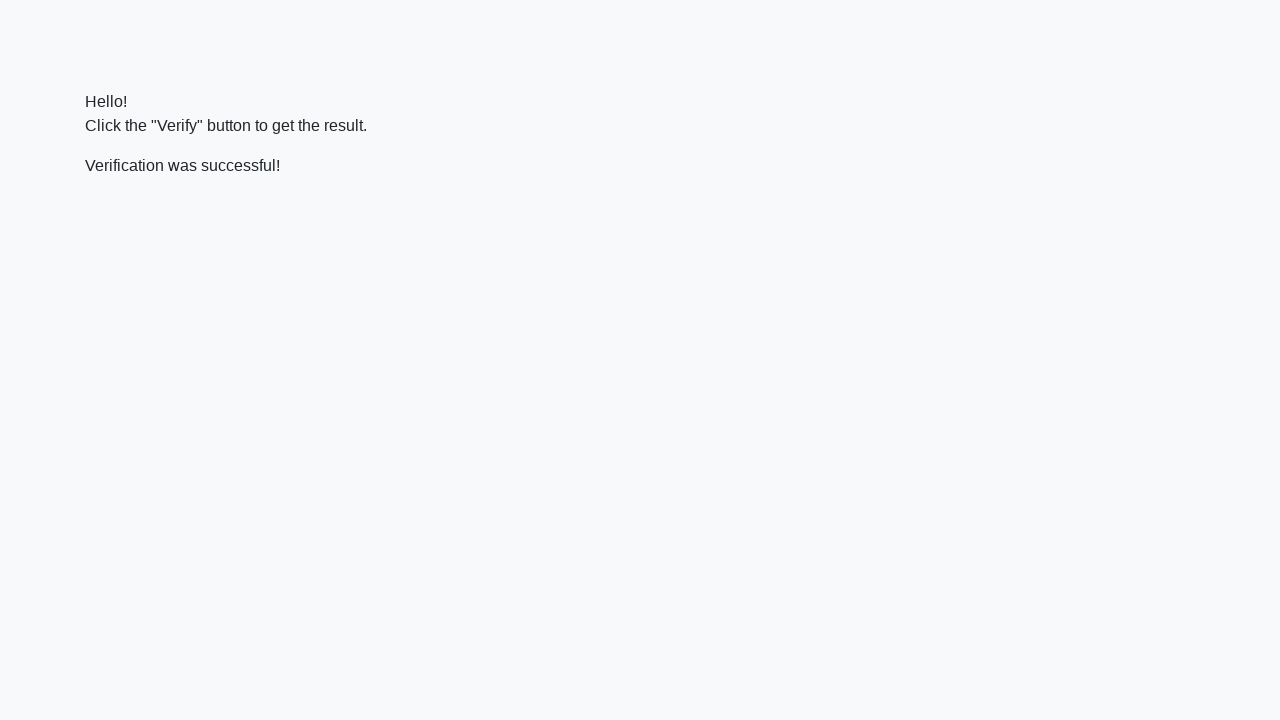

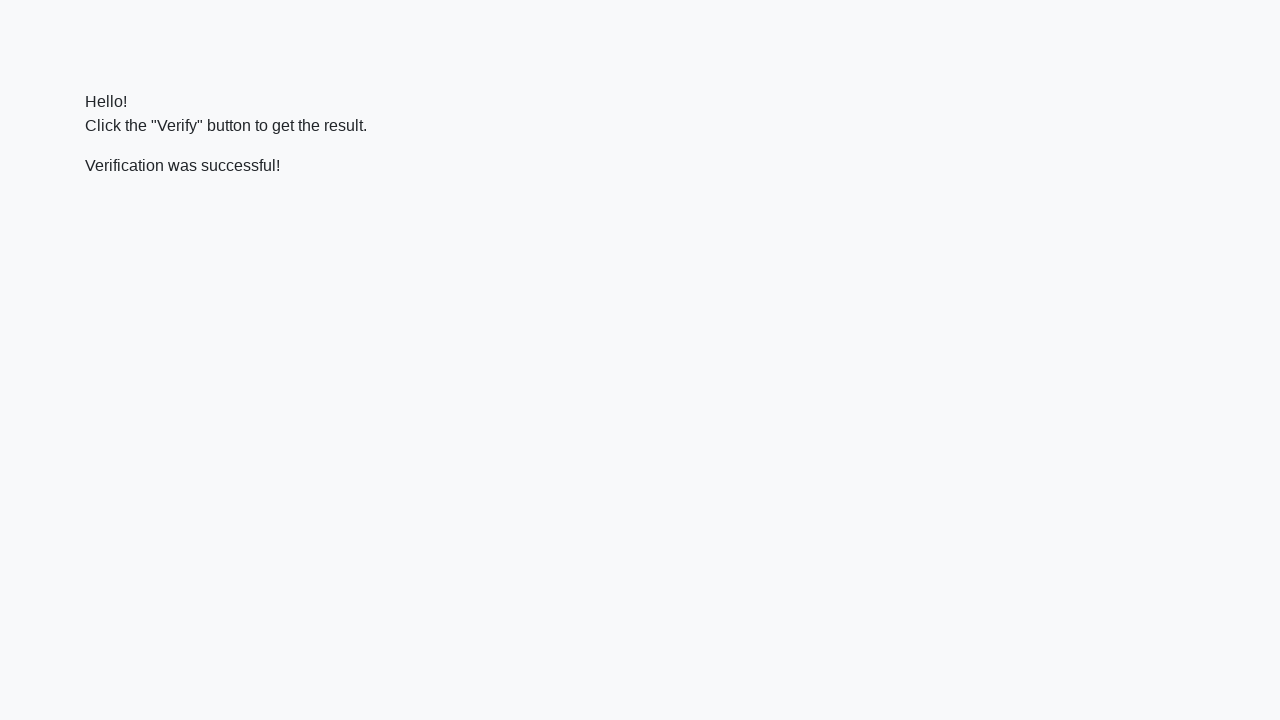